Tests handling of JavaScript alert dialogs by clicking a button that triggers an alert and accepting it

Starting URL: https://the-internet.herokuapp.com/javascript_alerts

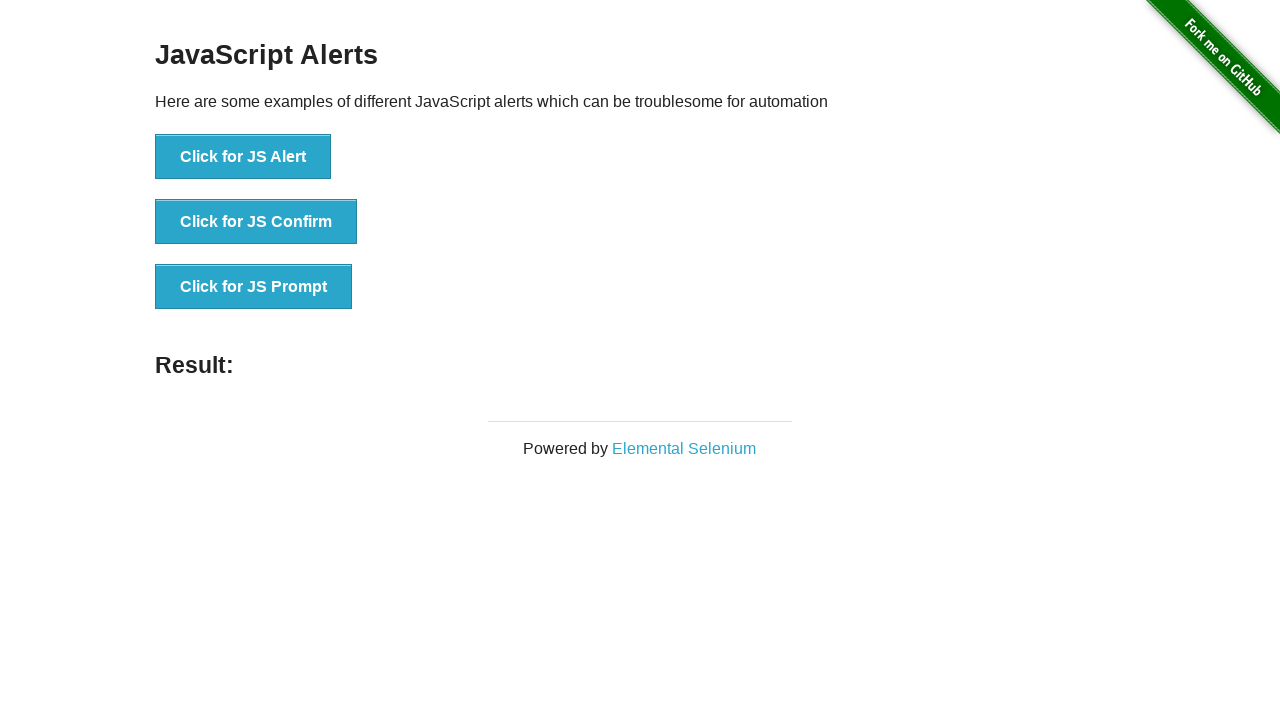

Set up dialog handler to accept JavaScript alerts
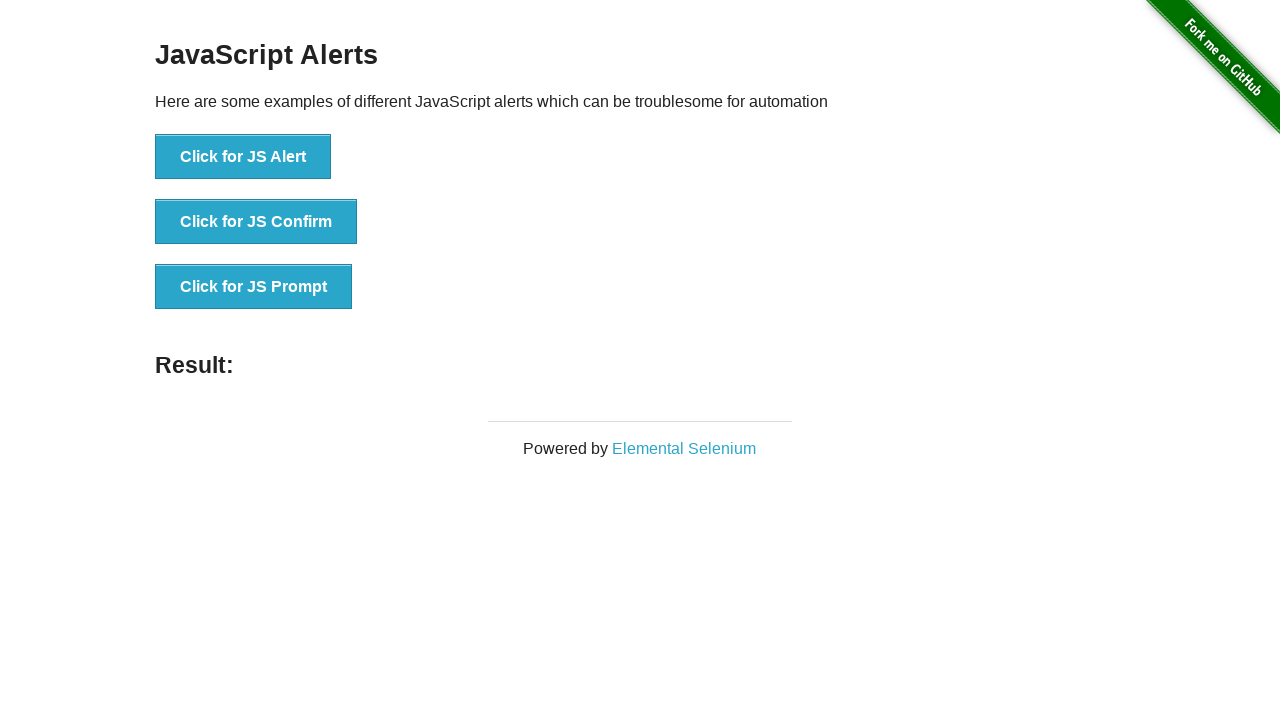

Clicked the JavaScript alert button at (243, 157) on [onclick="jsAlert()"]
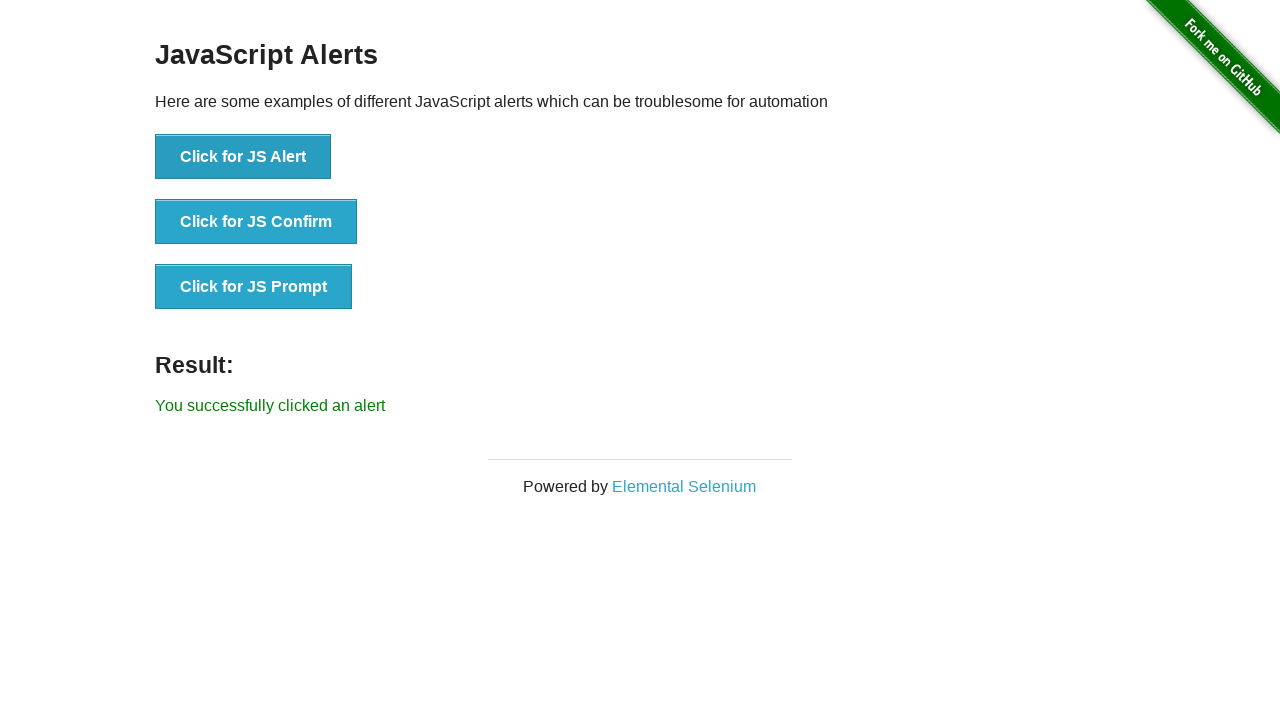

Waited for the alert dialog to be processed
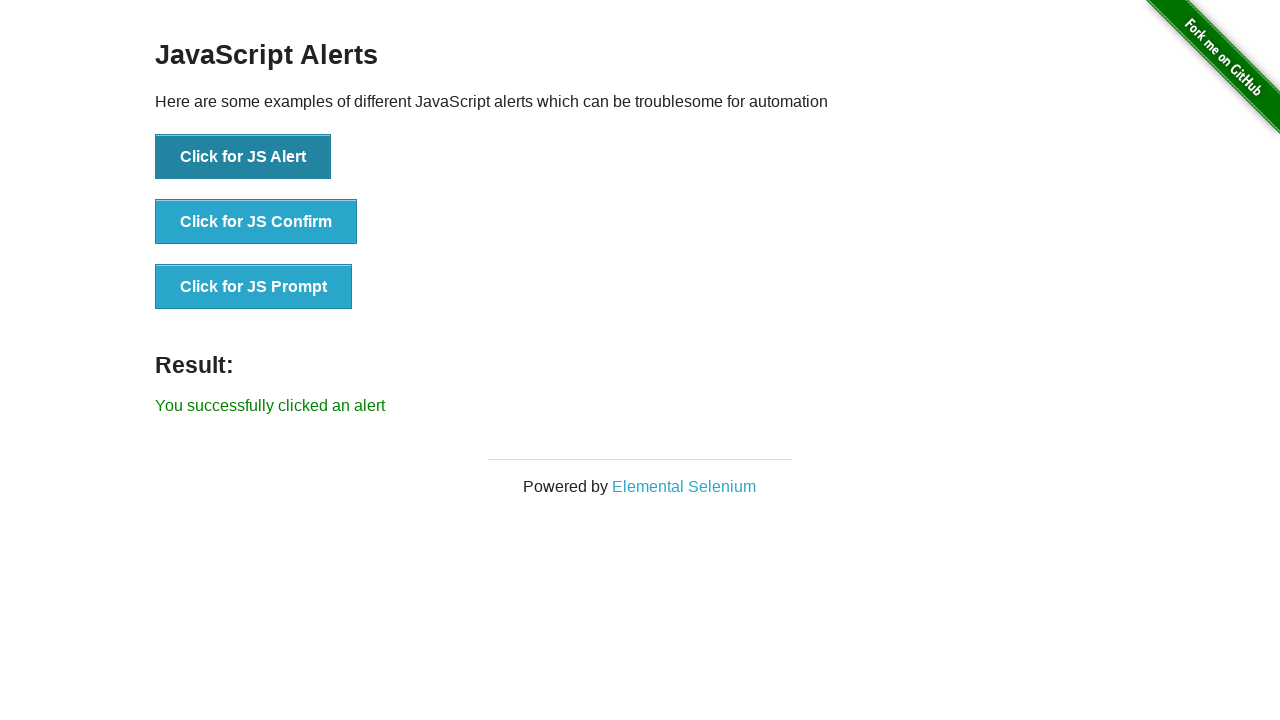

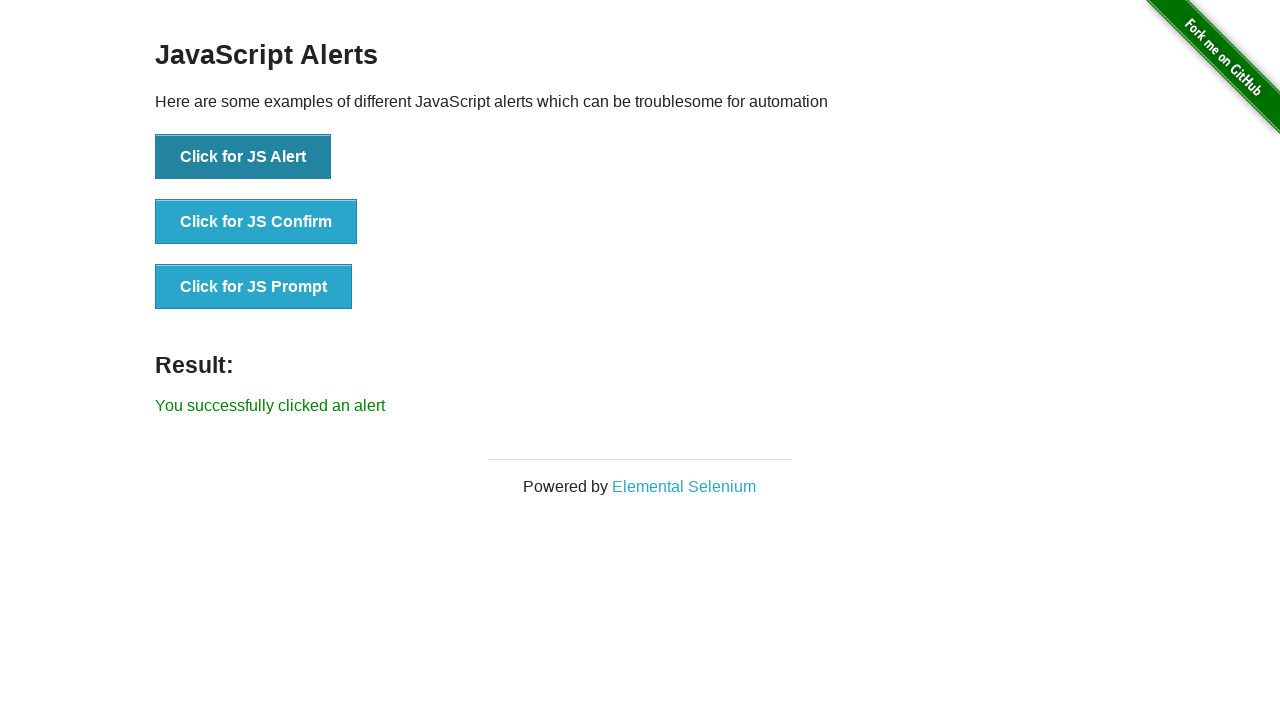